Tests creating a new paste on Pastebin by filling in the text content, selecting an expiration time, entering a paste name, and submitting the form.

Starting URL: https://pastebin.com/

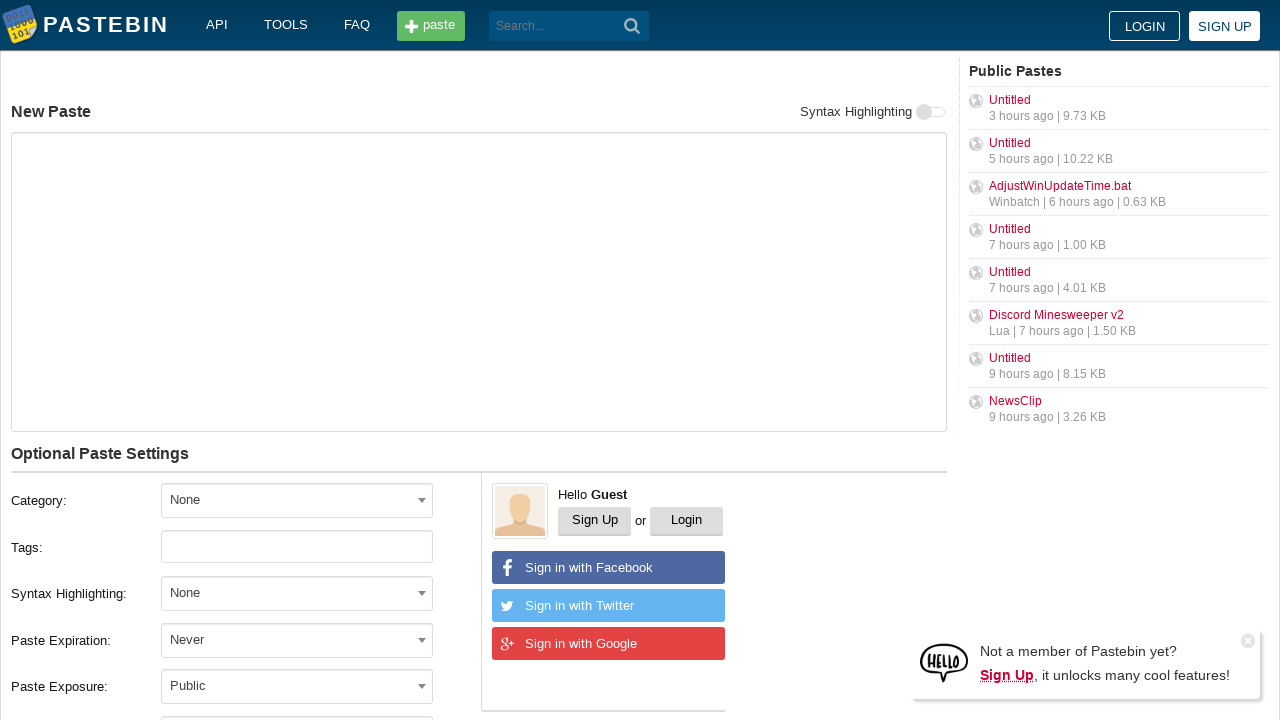

Filled paste text area with 'Hello from WebDriver' on #postform-text
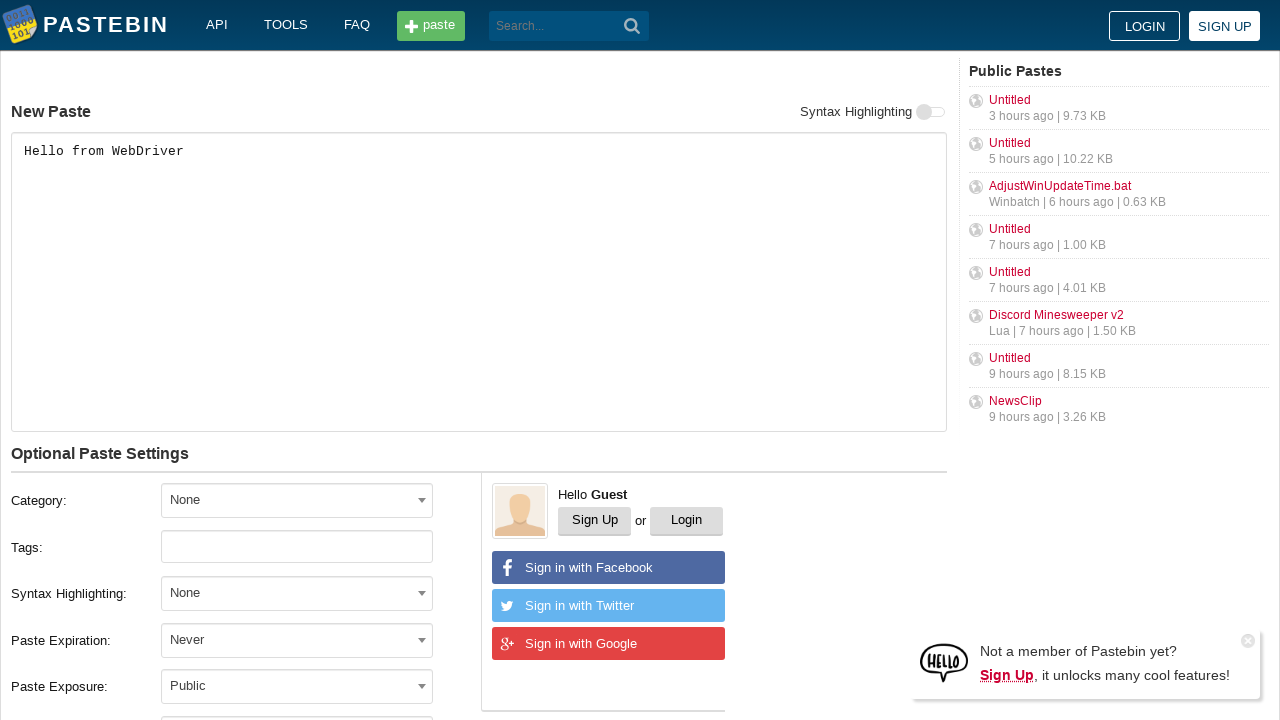

Scrolled down 350px to view expiration dropdown
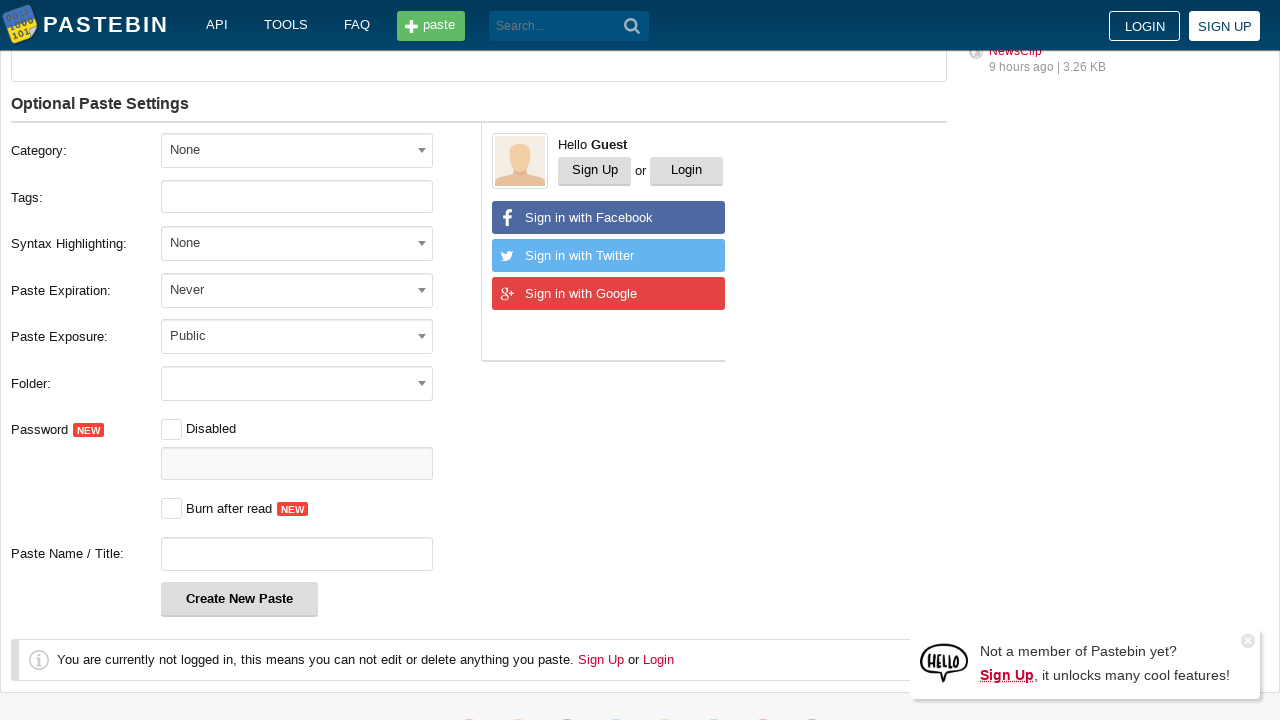

Clicked expiration dropdown to open it at (297, 290) on #select2-postform-expiration-container
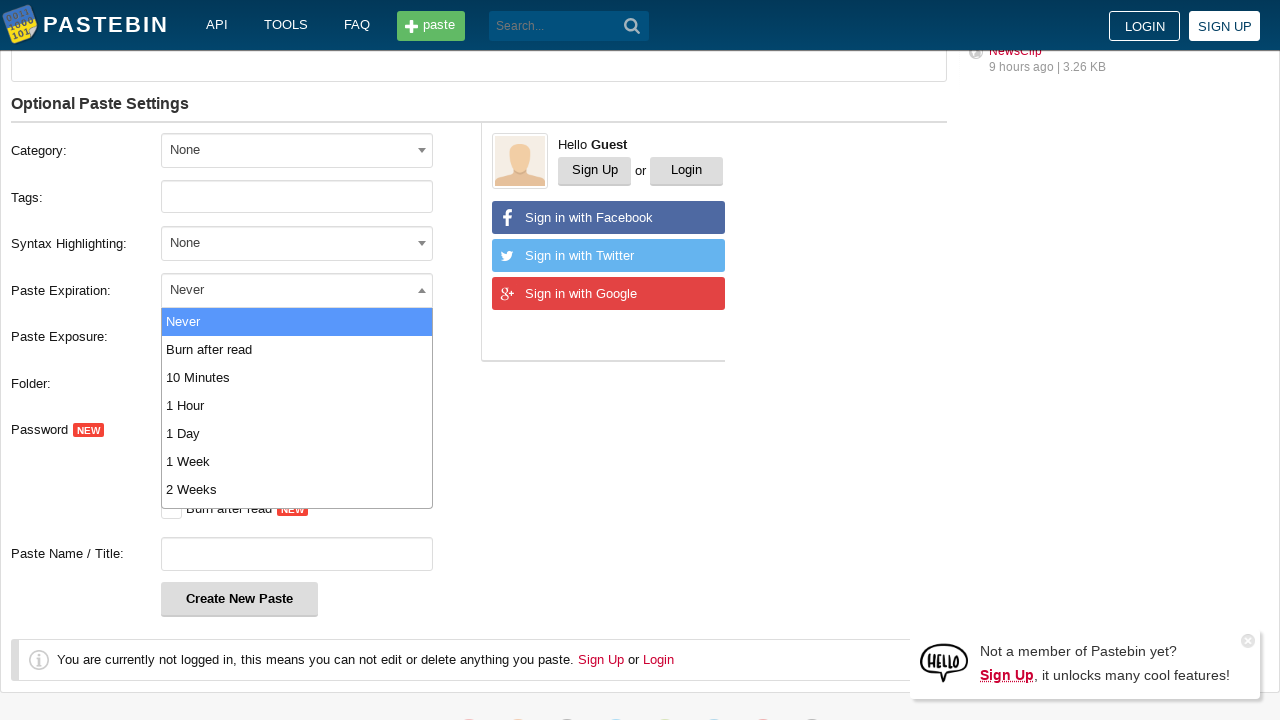

Selected '10 Minutes' from expiration options at (297, 378) on xpath=//html/body/span[2]/span/span[2]/ul/li[3]
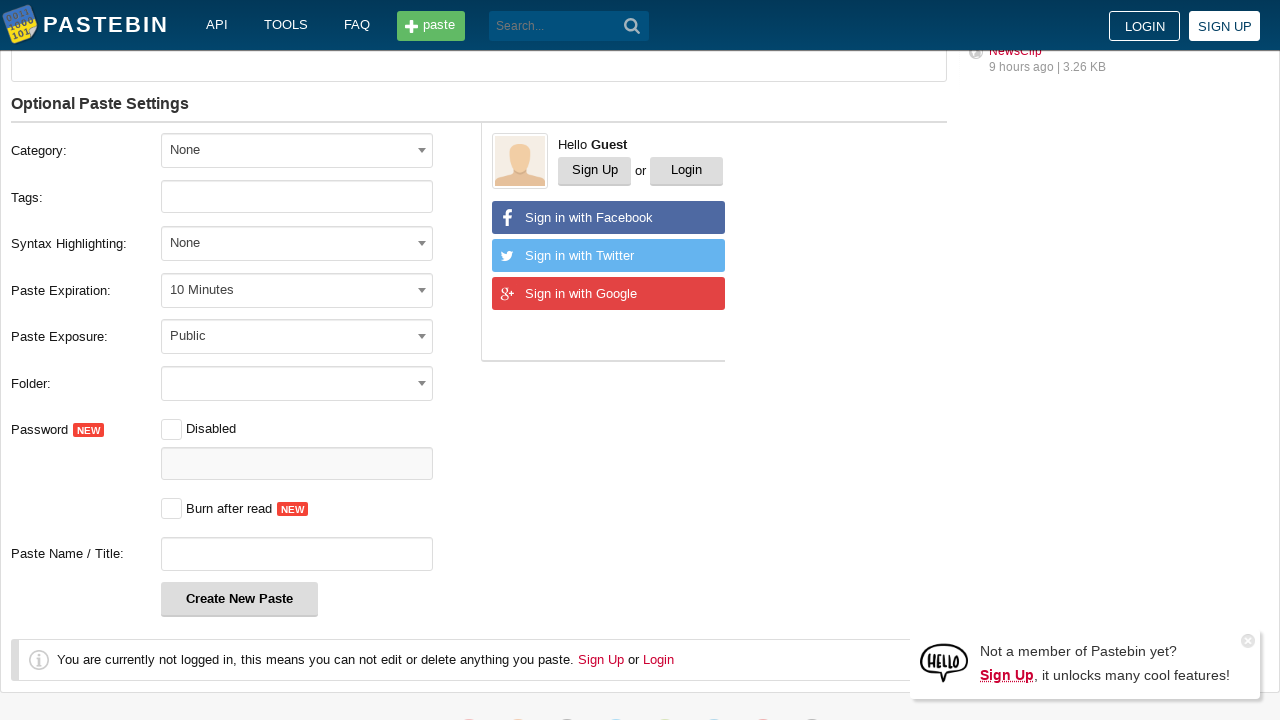

Scrolled down another 350px
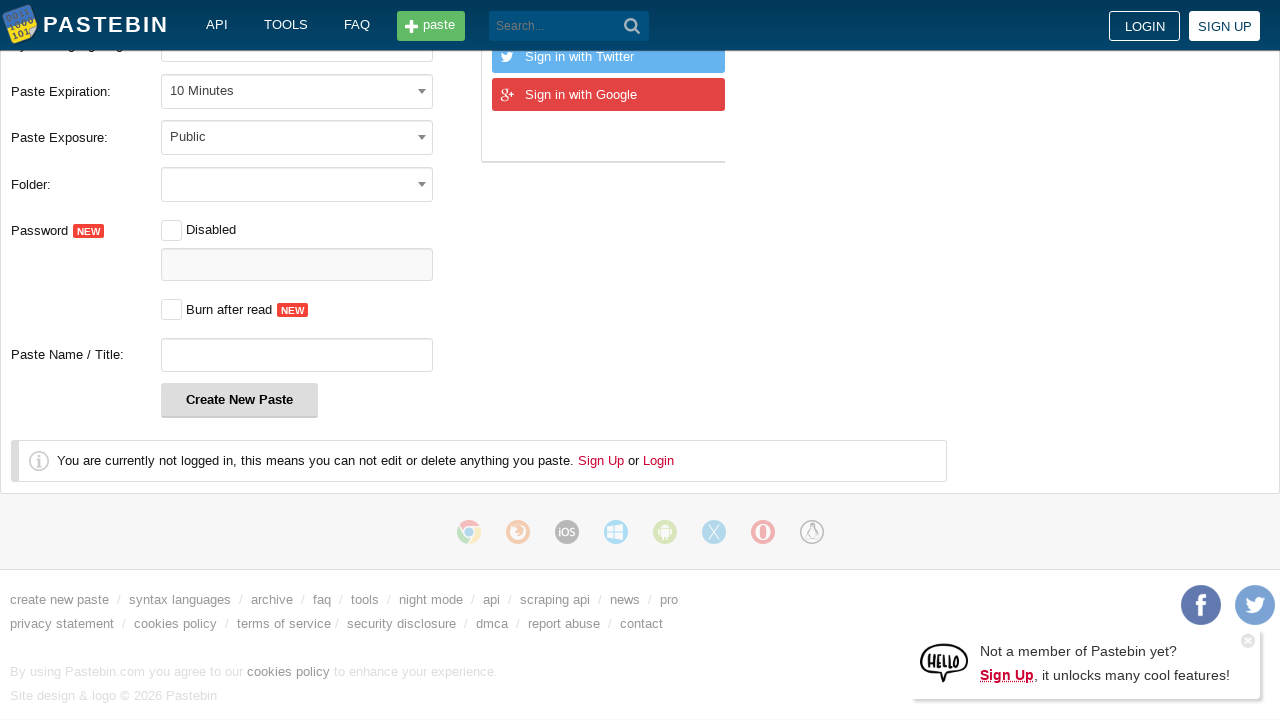

Filled paste name field with 'helloweb' on #postform-name
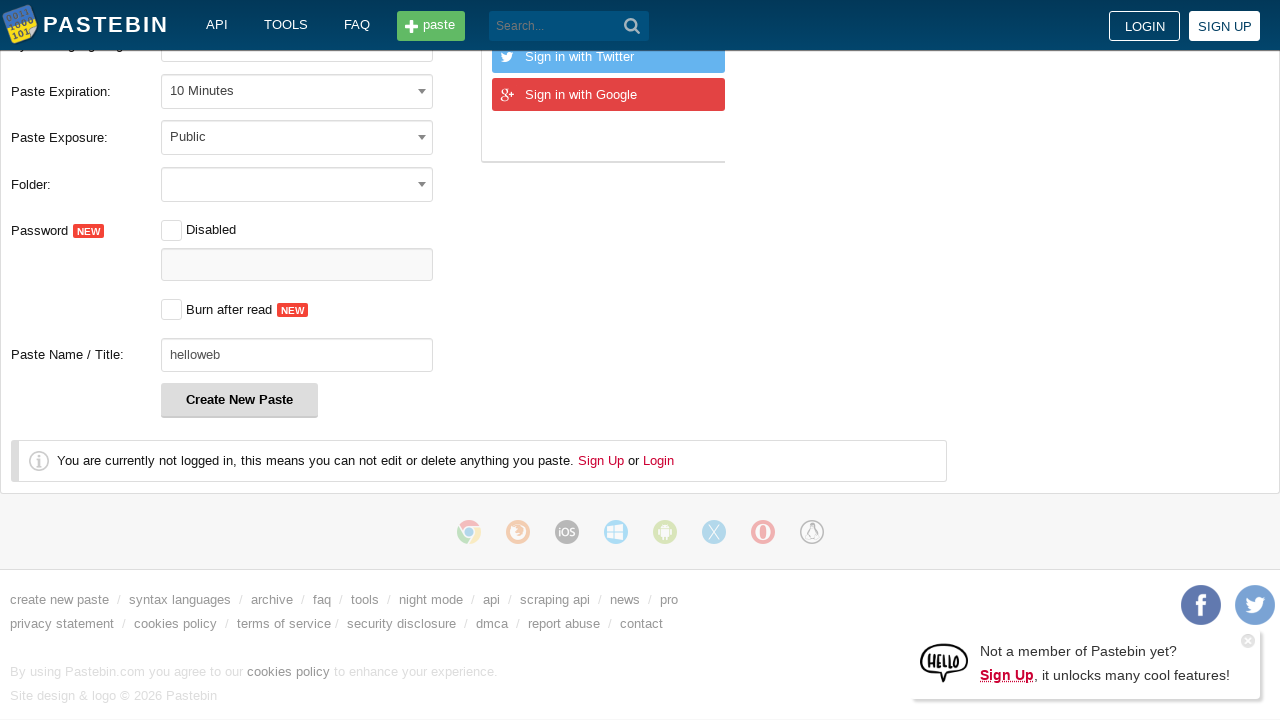

Clicked submit button to create paste at (240, 400) on #w0 button.btn.-big
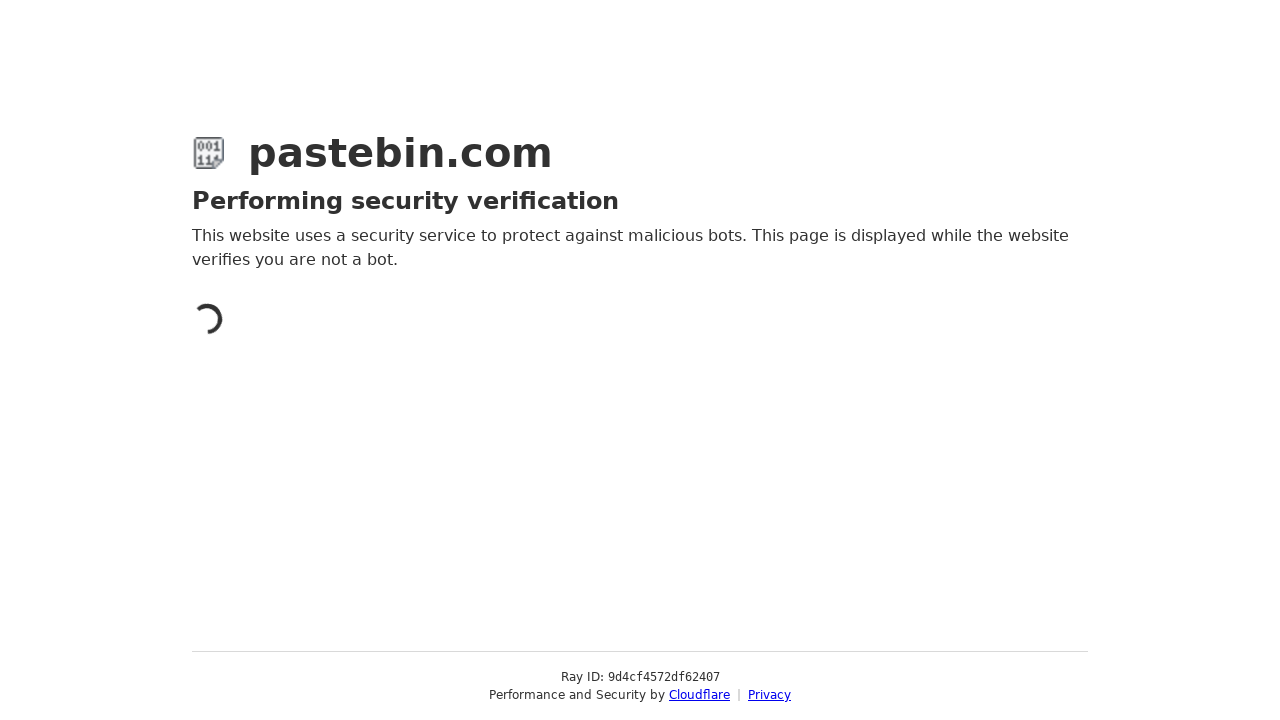

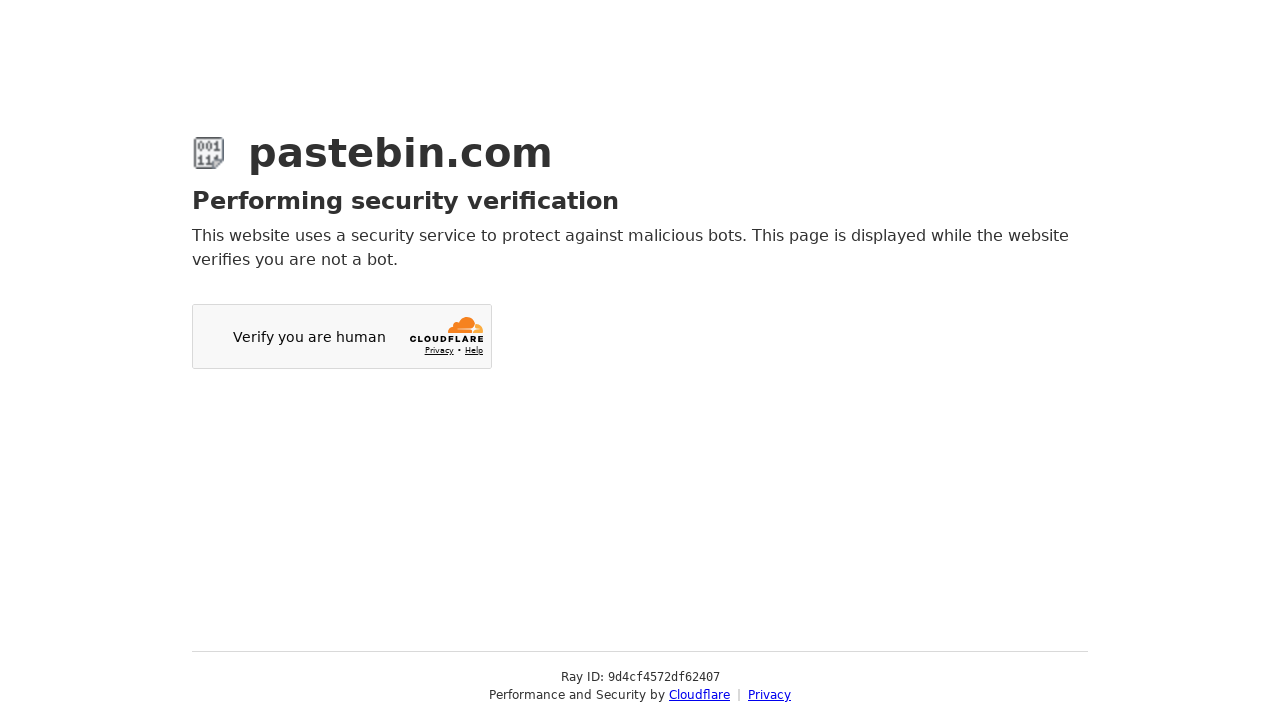